Navigates to the Korovka website, verifies the page title, and clicks on a header link

Starting URL: https://kizk.ru

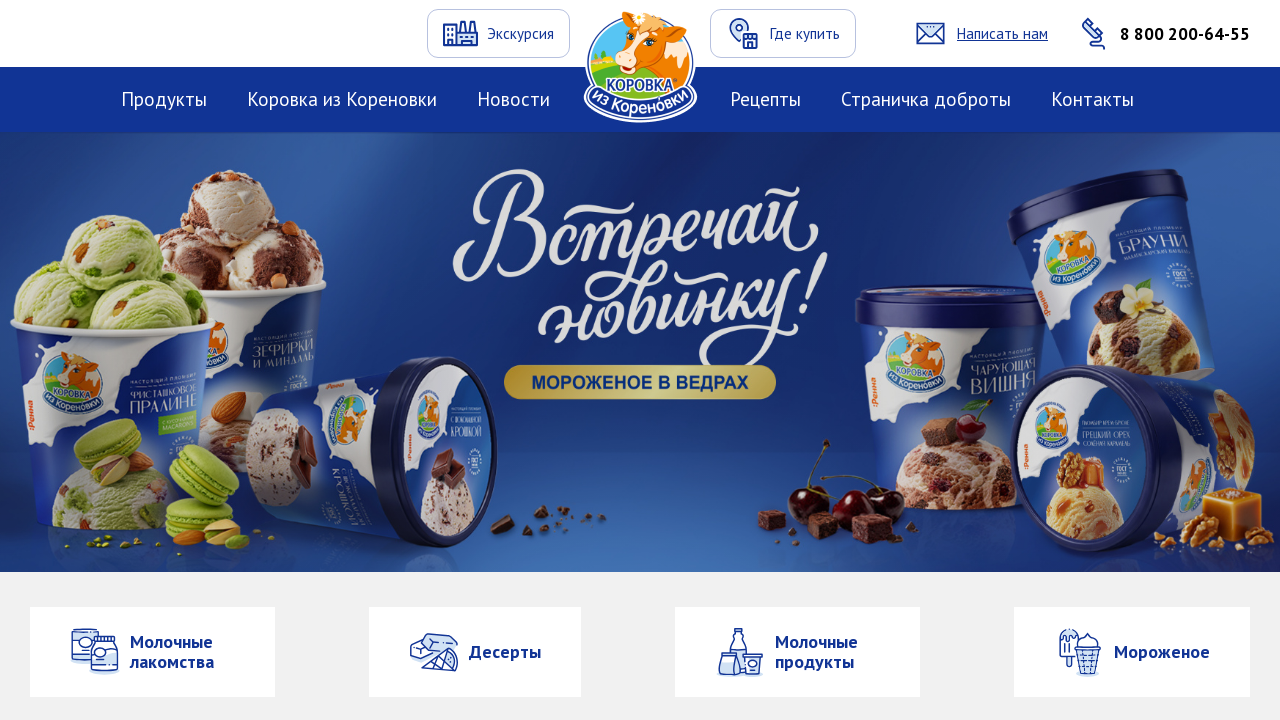

Navigated to Korovka website (https://kizk.ru)
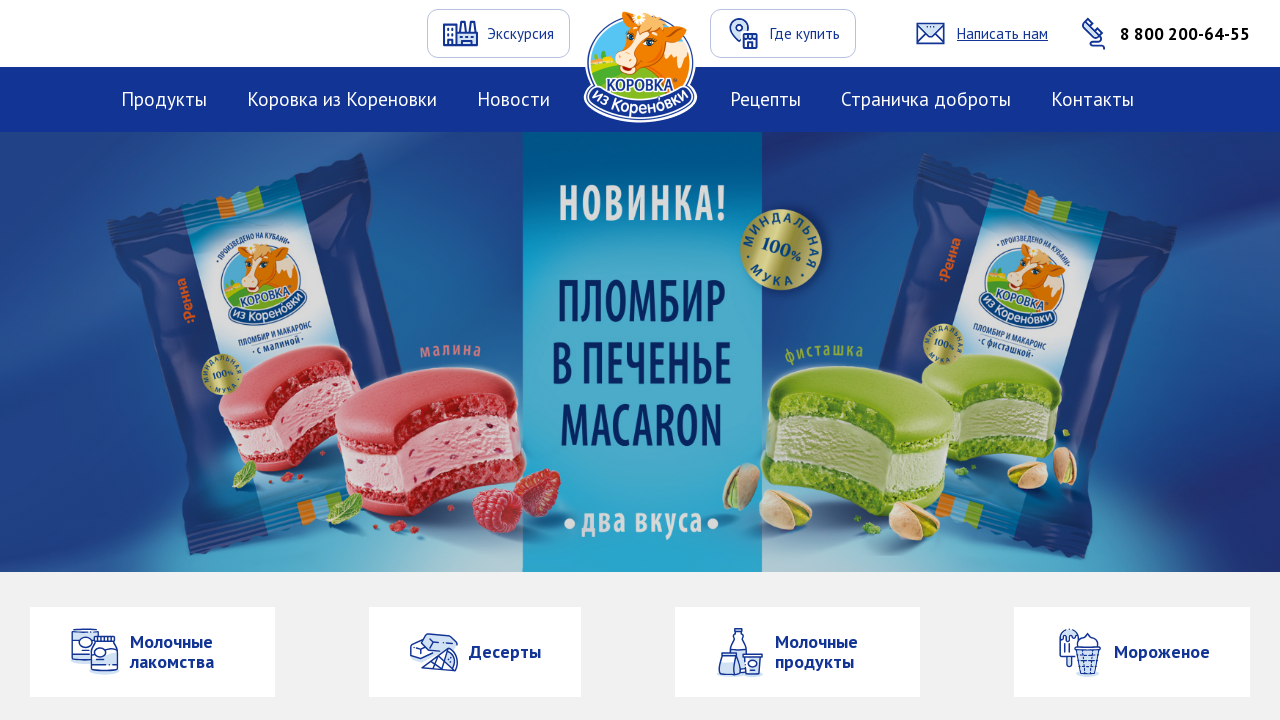

Verified page title matches expected value
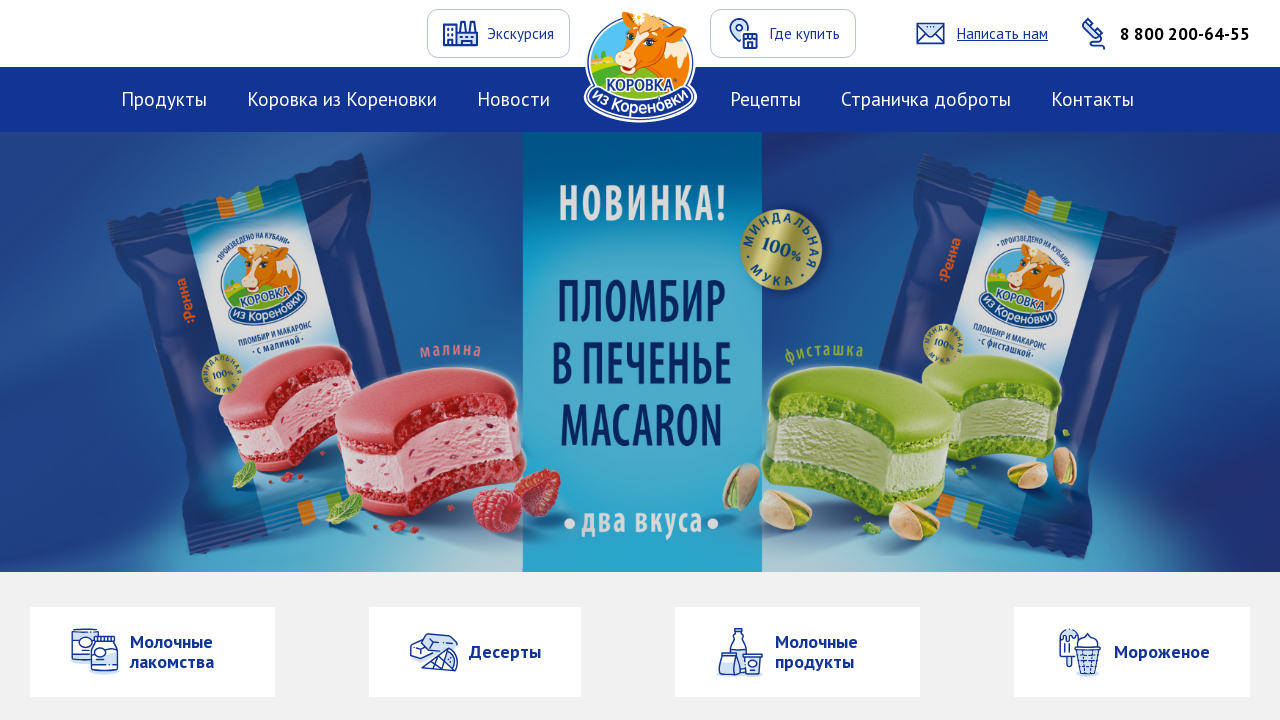

Clicked on header link at (498, 34) on xpath=/html/body/div[1]/header/div[1]/div/div/div[1]/a
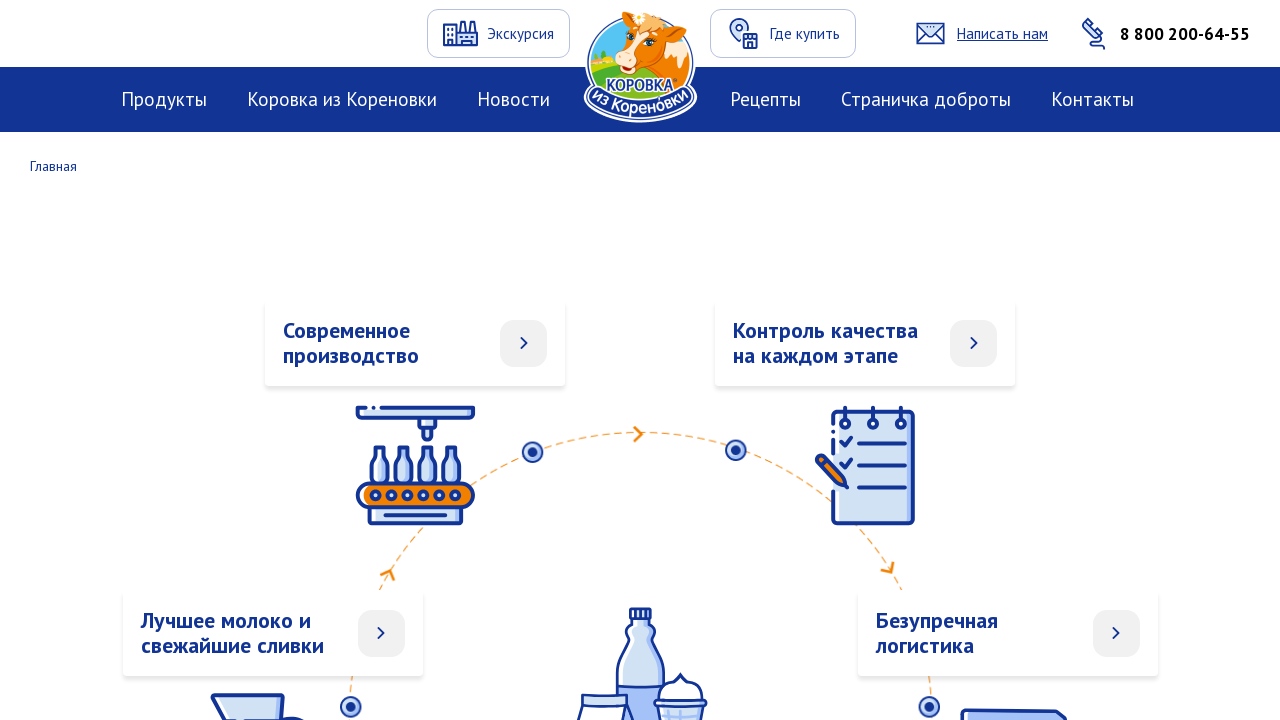

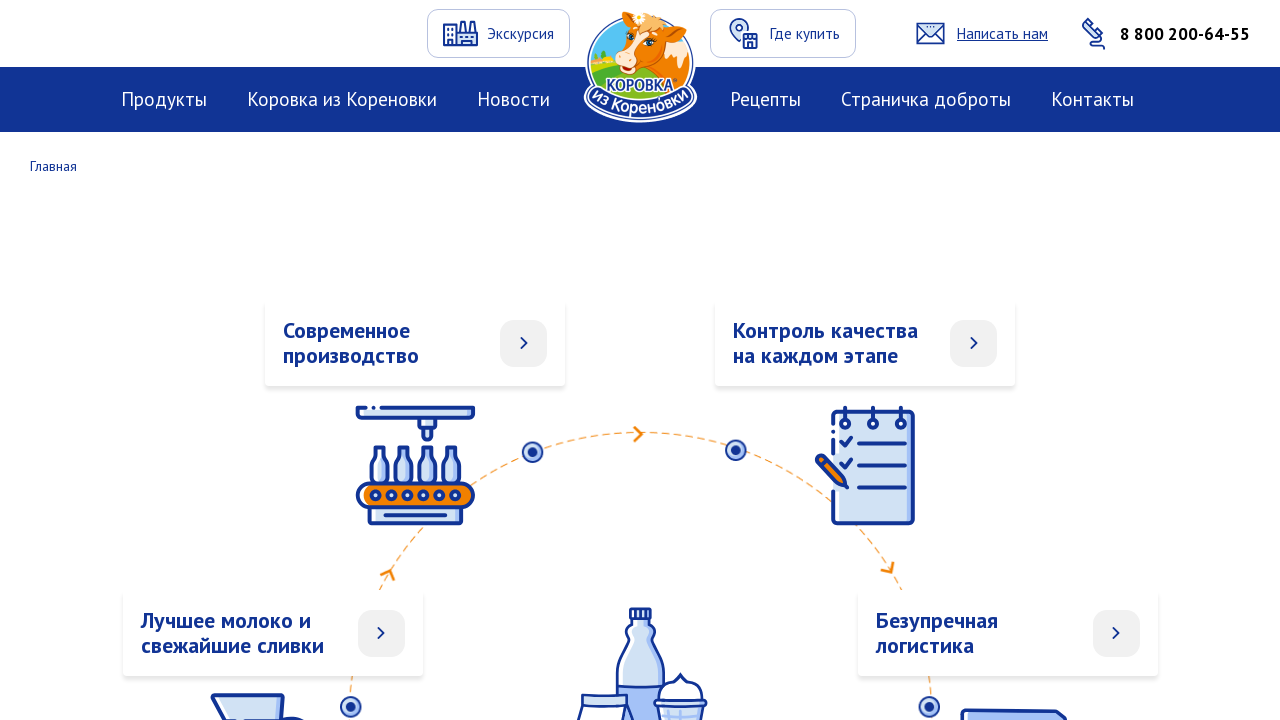